Navigates to a YouTube video page and waits for the video title element to be visible

Starting URL: https://www.youtube.com/watch?v=dQw4w9WgXcQ

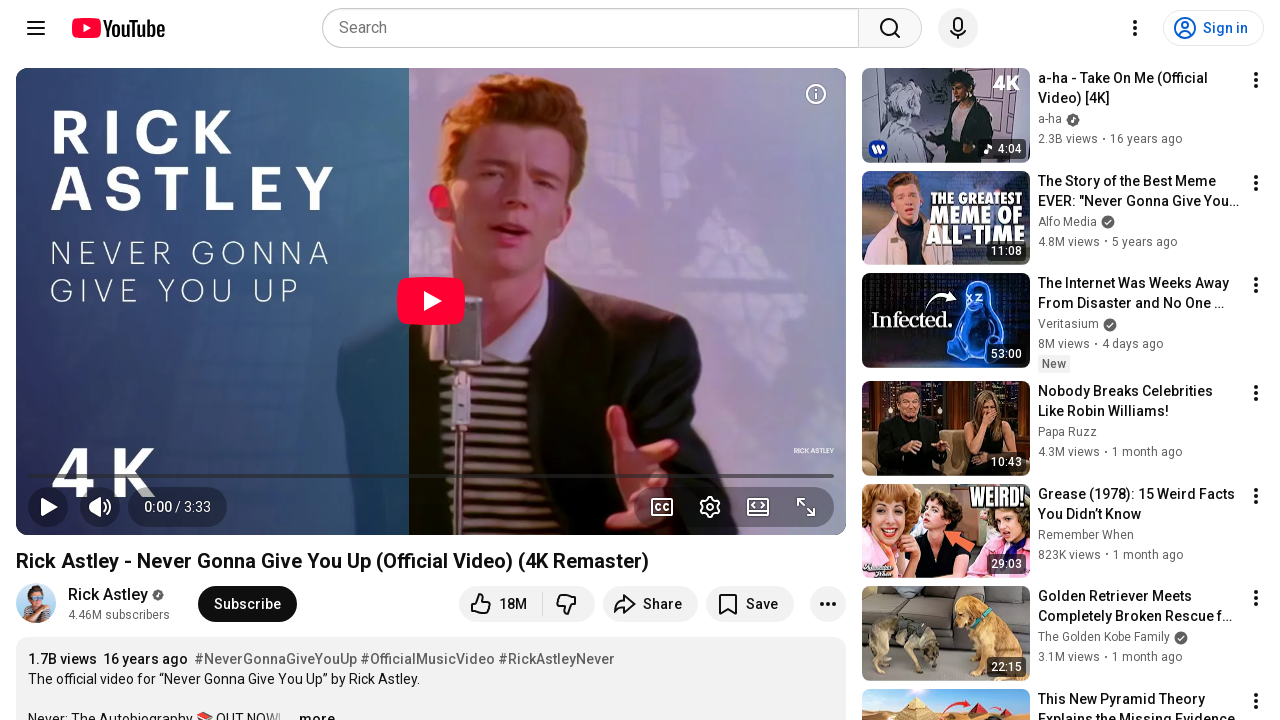

Navigated to YouTube video page (dQw4w9WgXcQ)
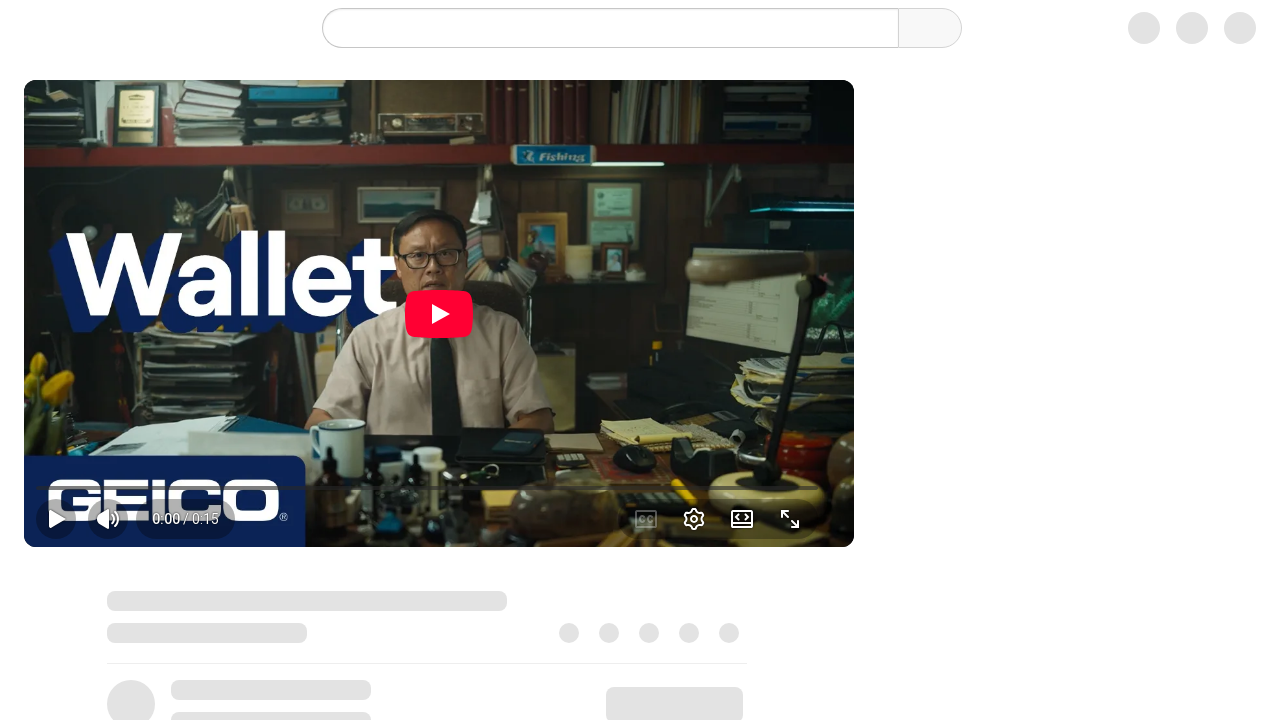

Video title element became visible and loaded
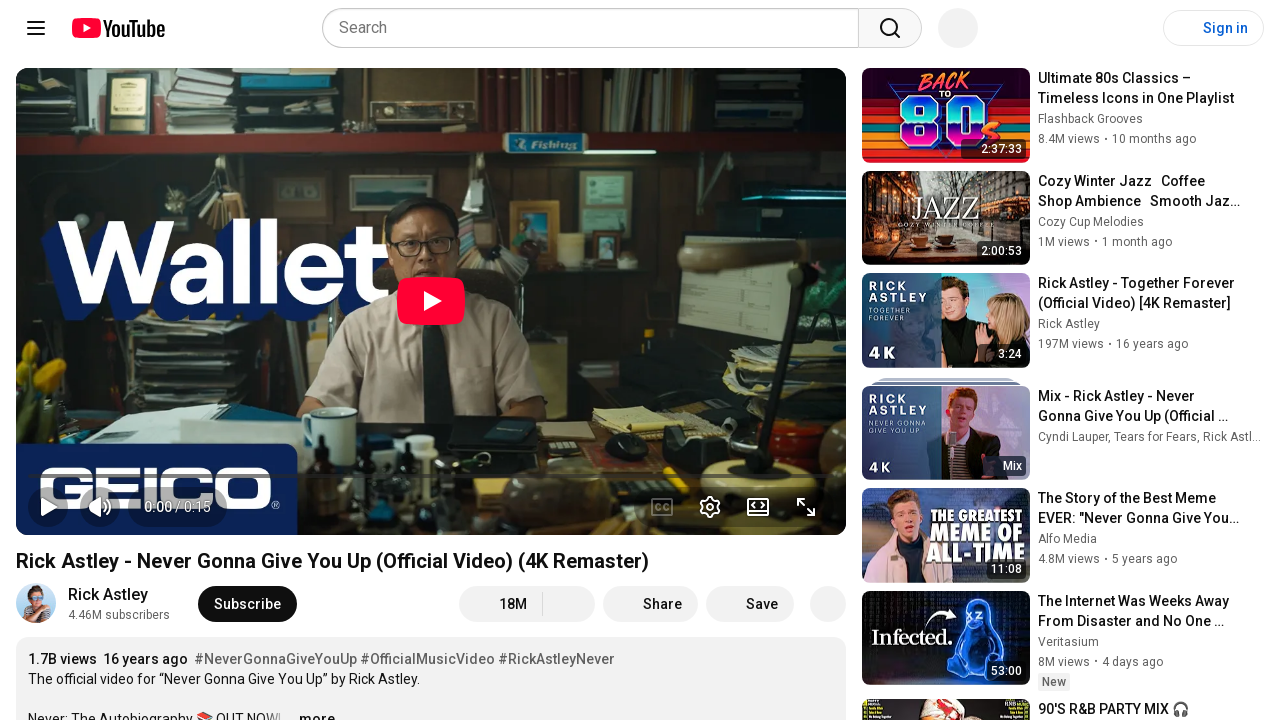

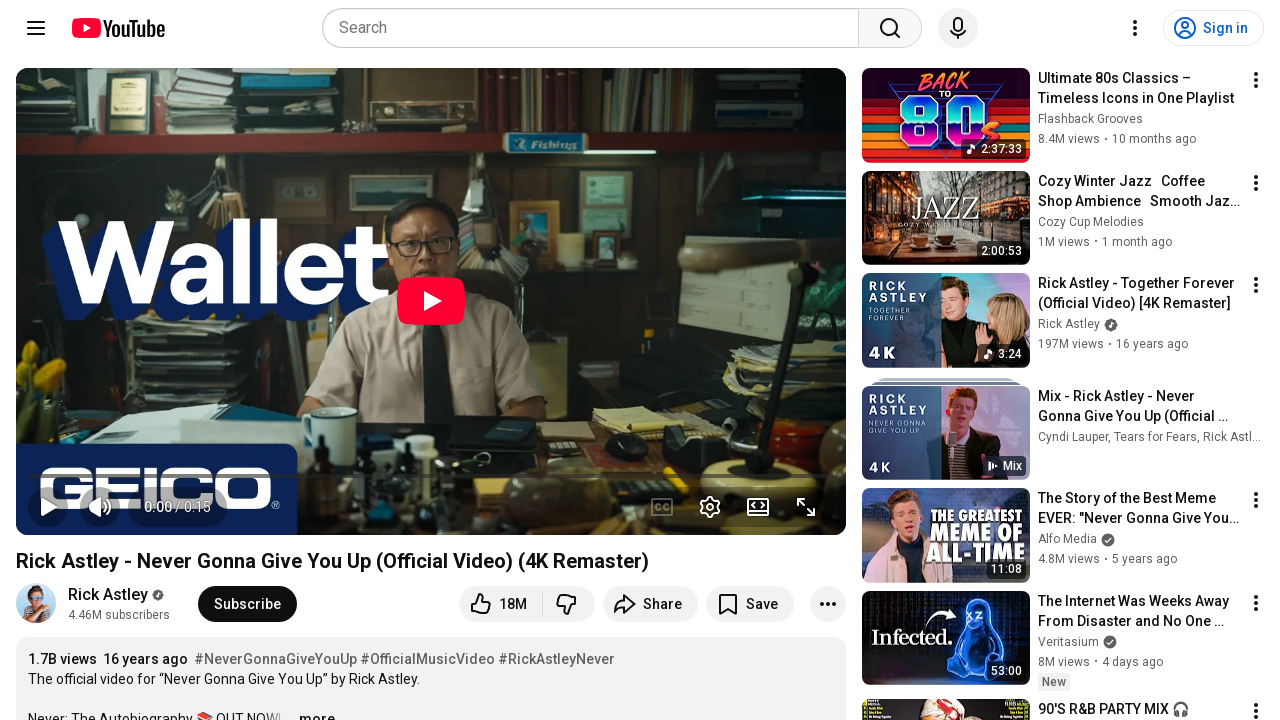